Tests that main and footer sections become visible when items are added

Starting URL: https://demo.playwright.dev/todomvc

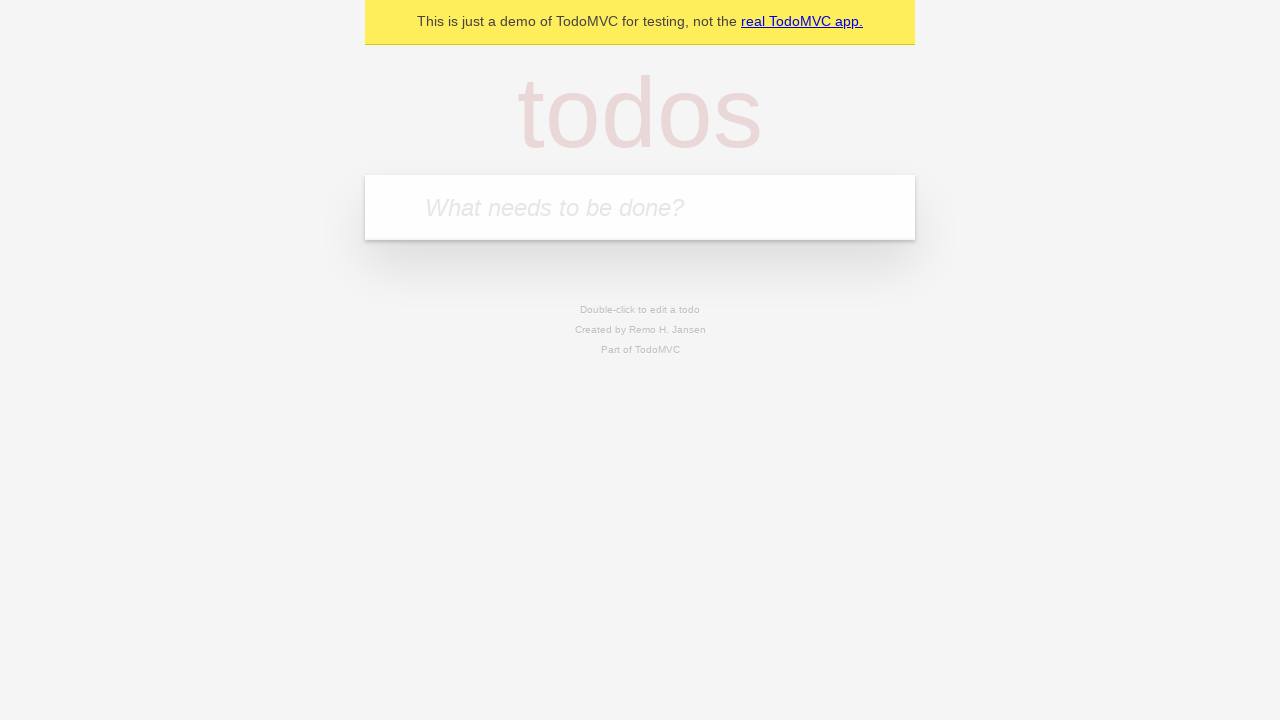

Filled new todo input field with 'buy some cheese' on .new-todo
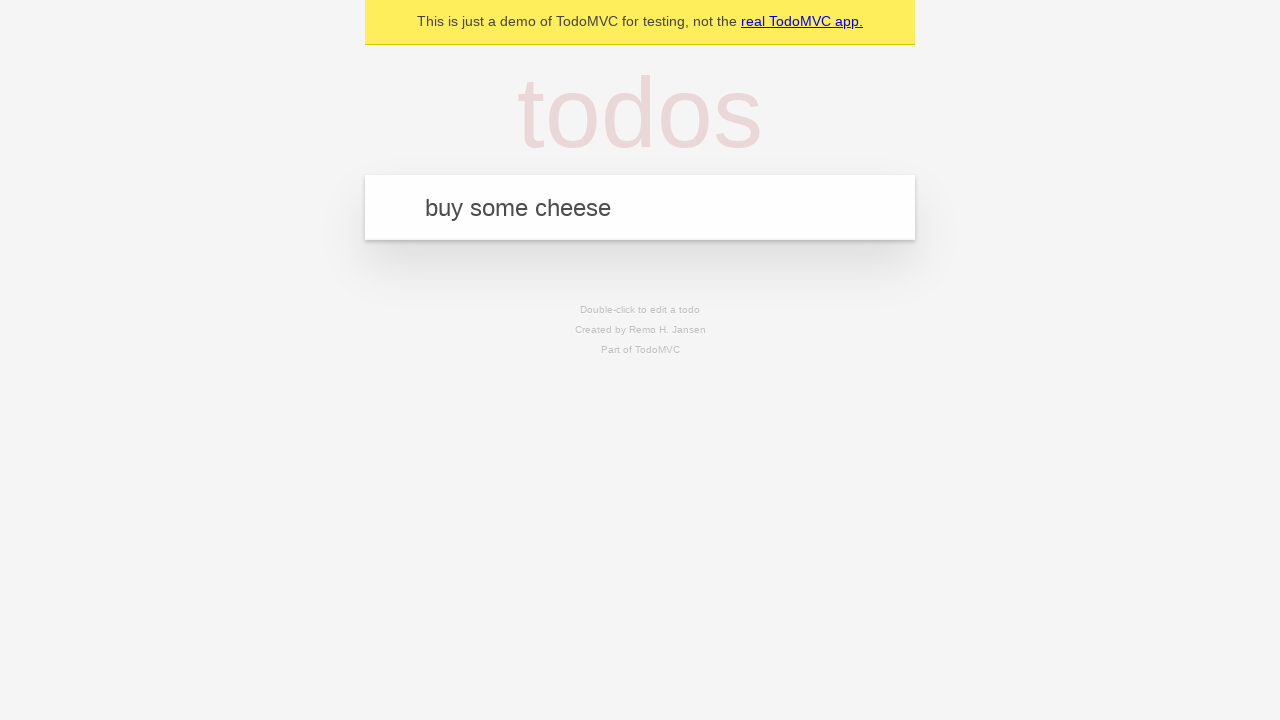

Pressed Enter to add the todo item on .new-todo
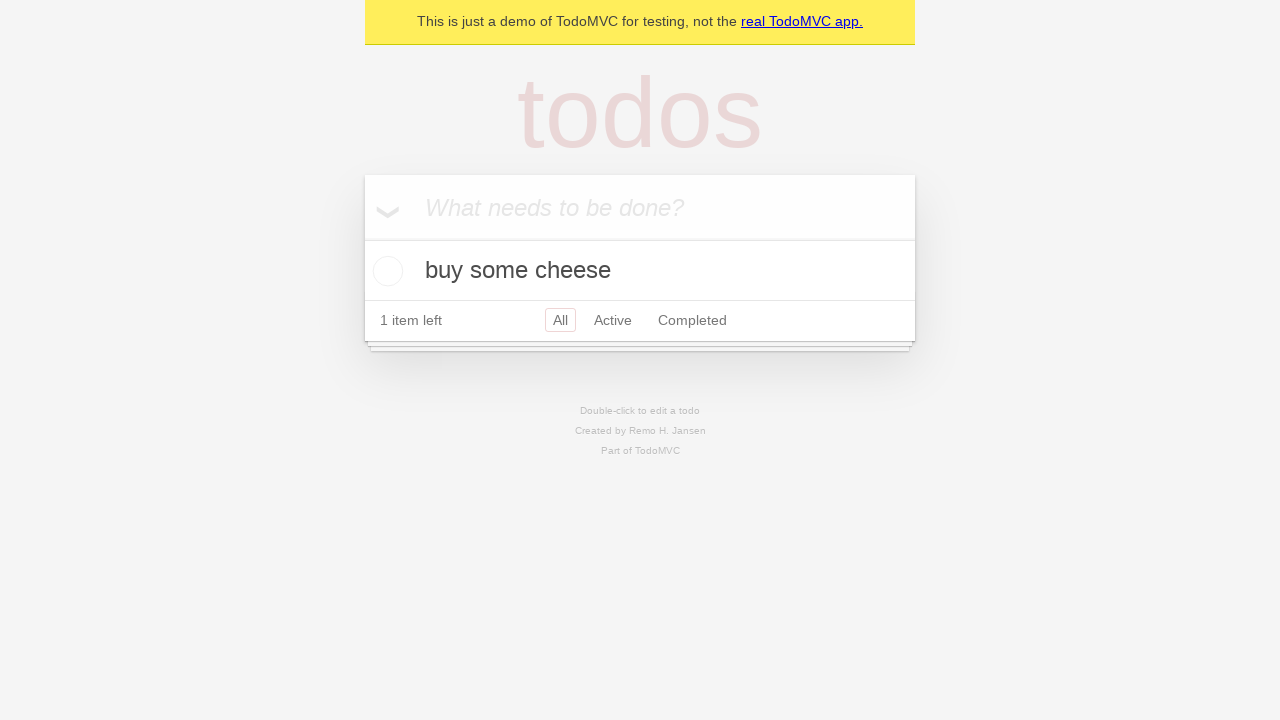

Main section became visible after item was added
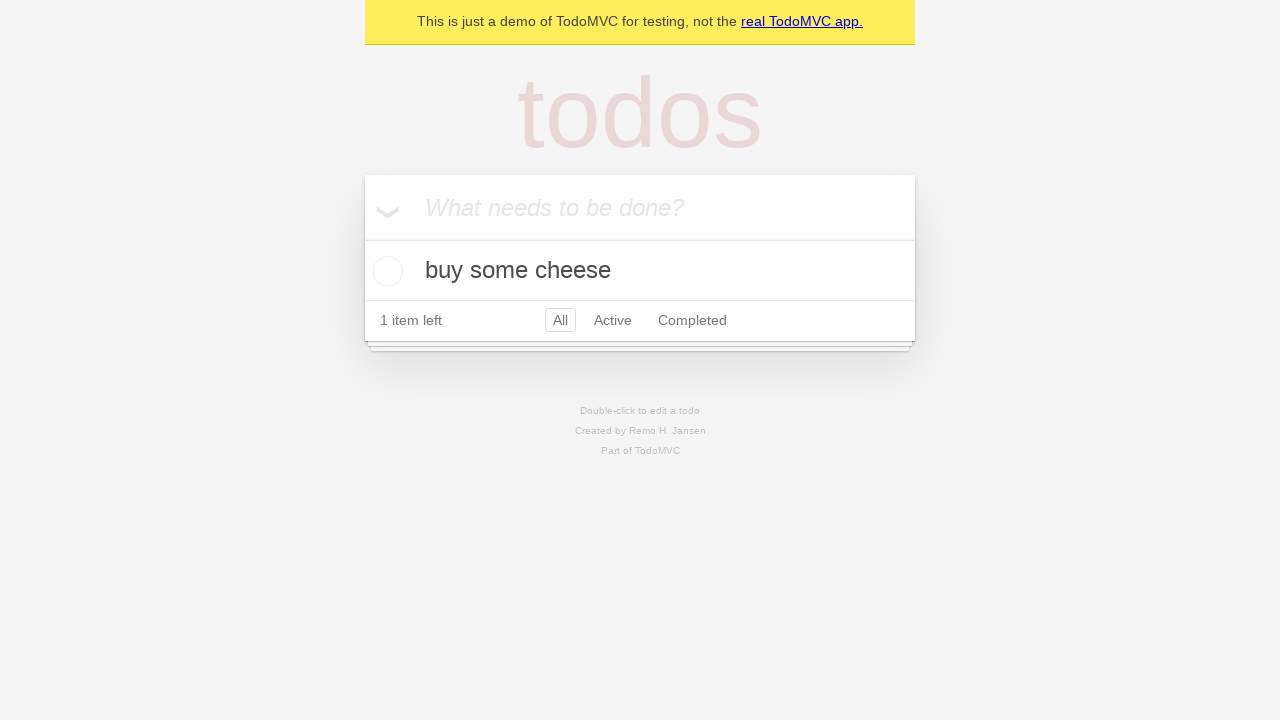

Footer section became visible after item was added
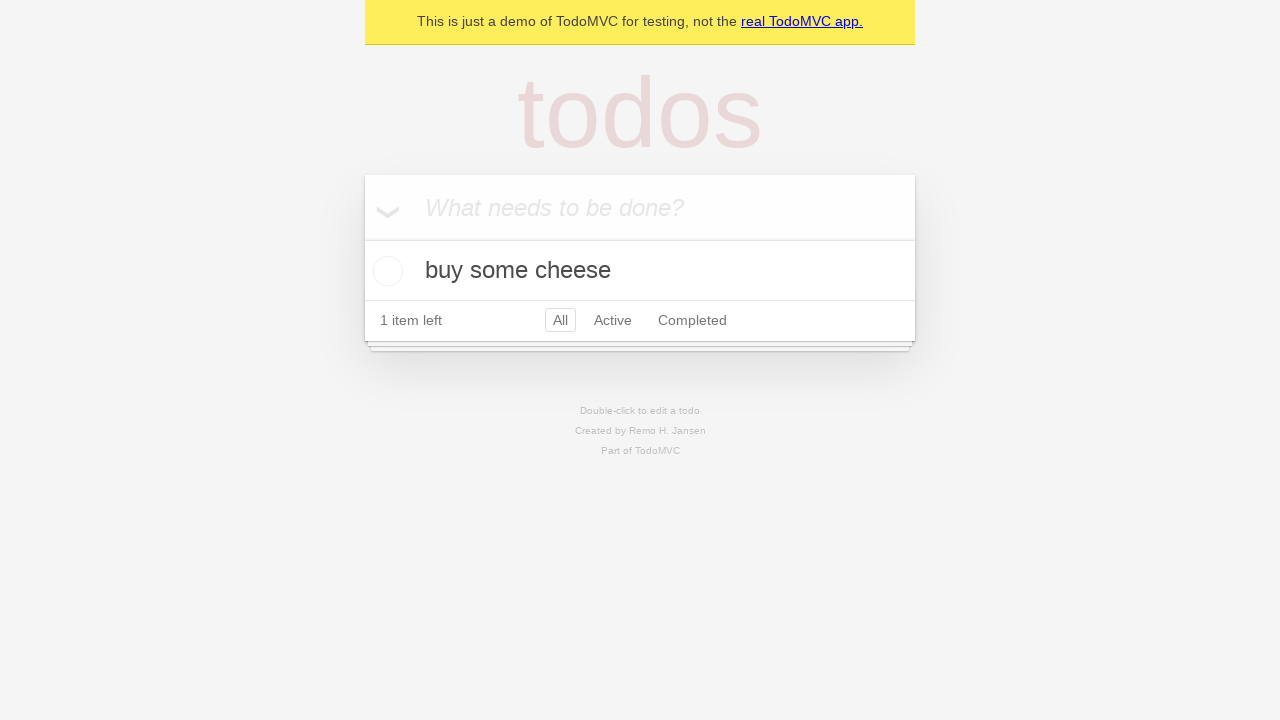

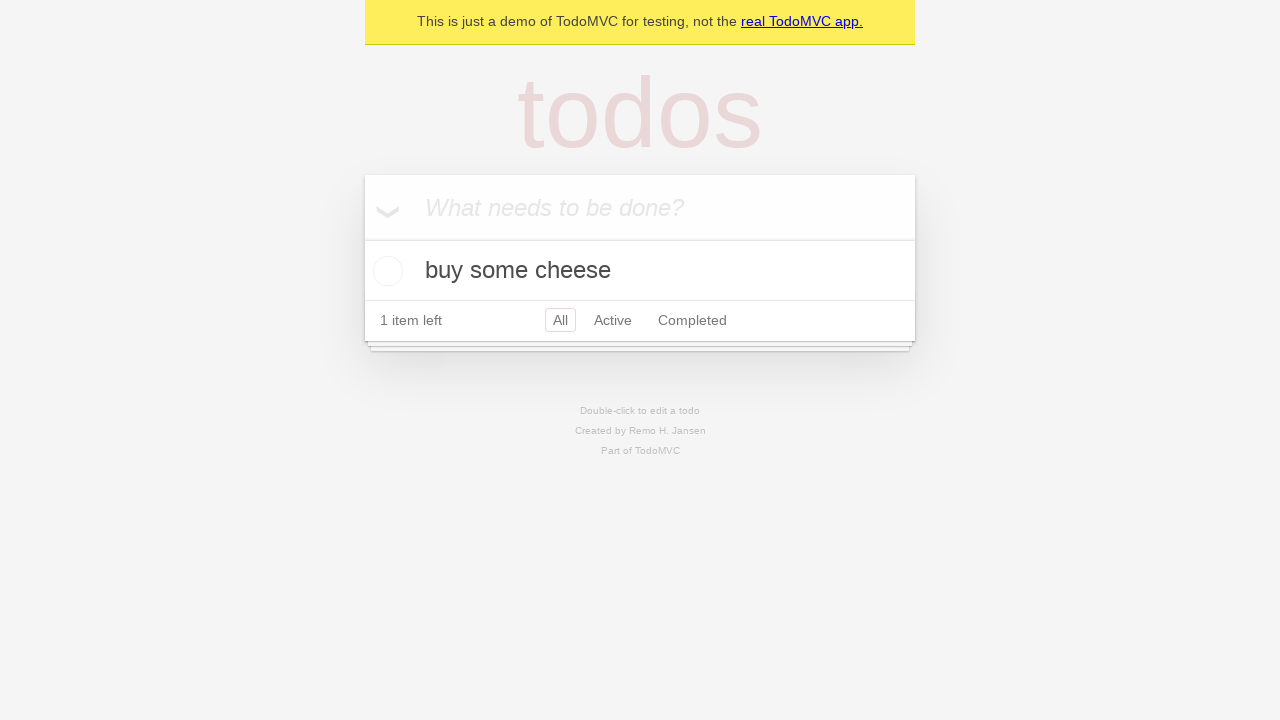